Tests a basic form interaction by clearing a name input field and entering a name value on a test automation practice website.

Starting URL: http://testautomationpractice.blogspot.com

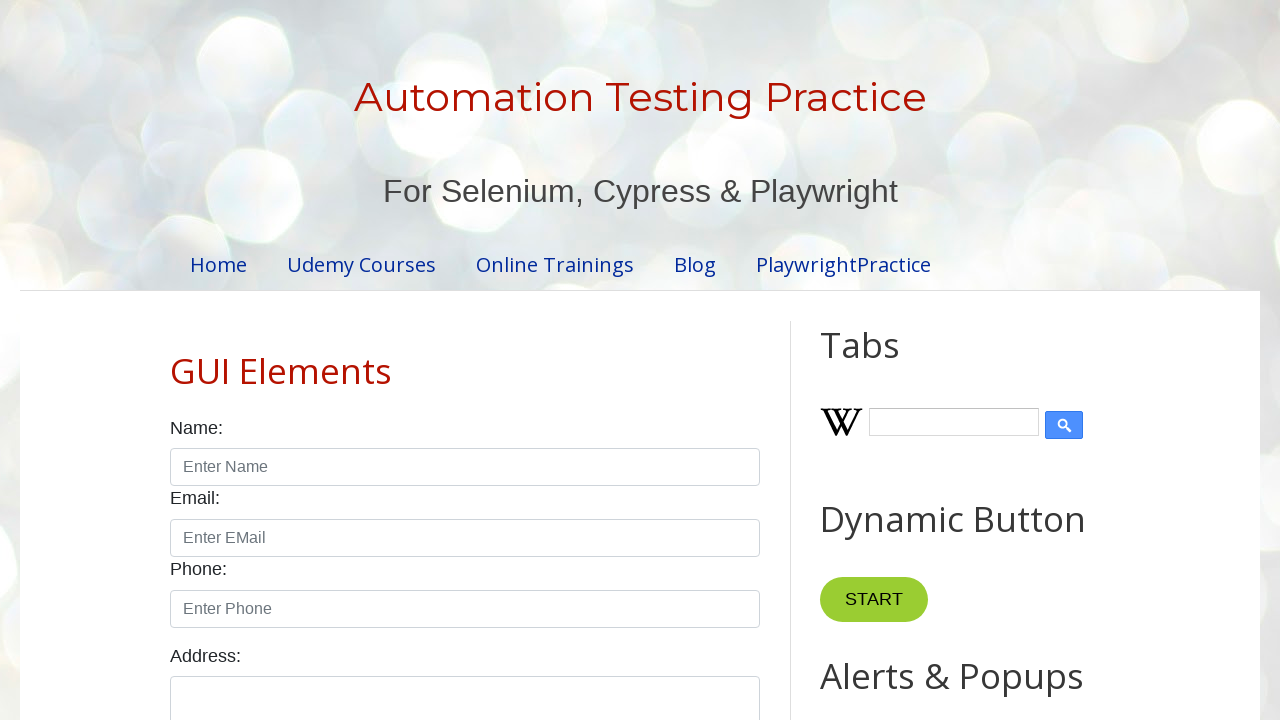

Cleared the name input field on //*[@id='name']
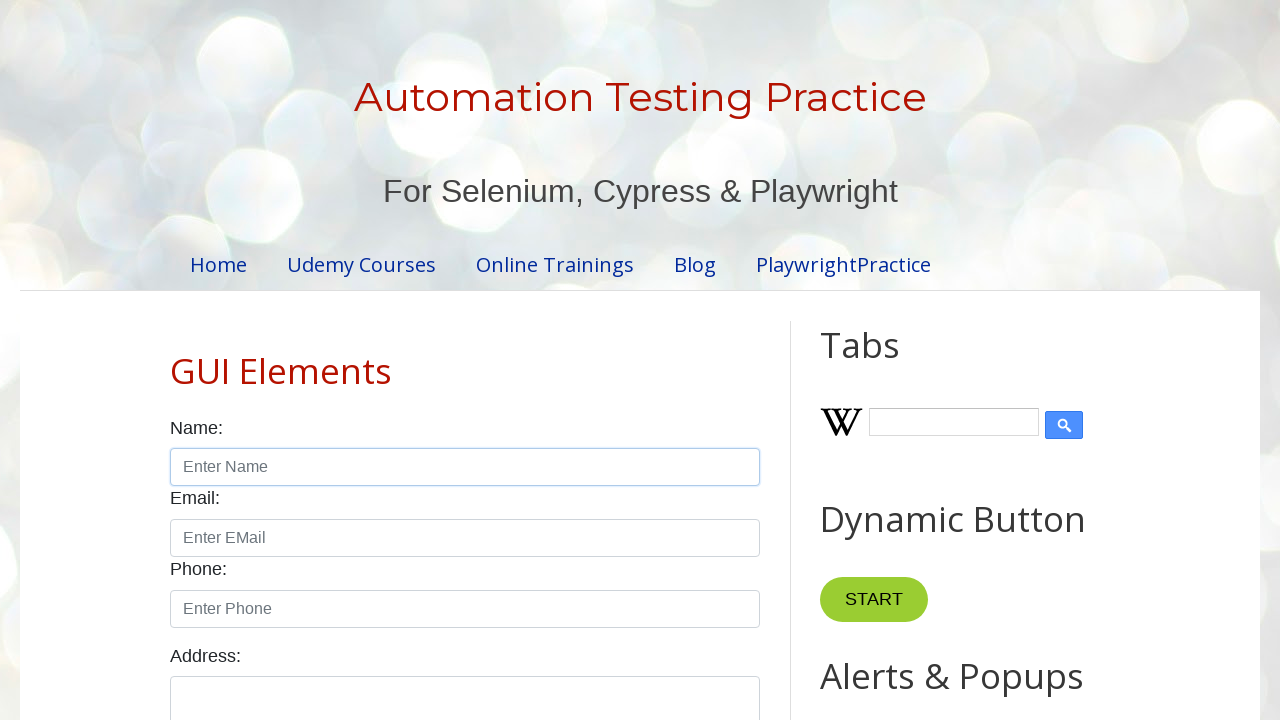

Entered 'Srikanth' into the name input field on input#name
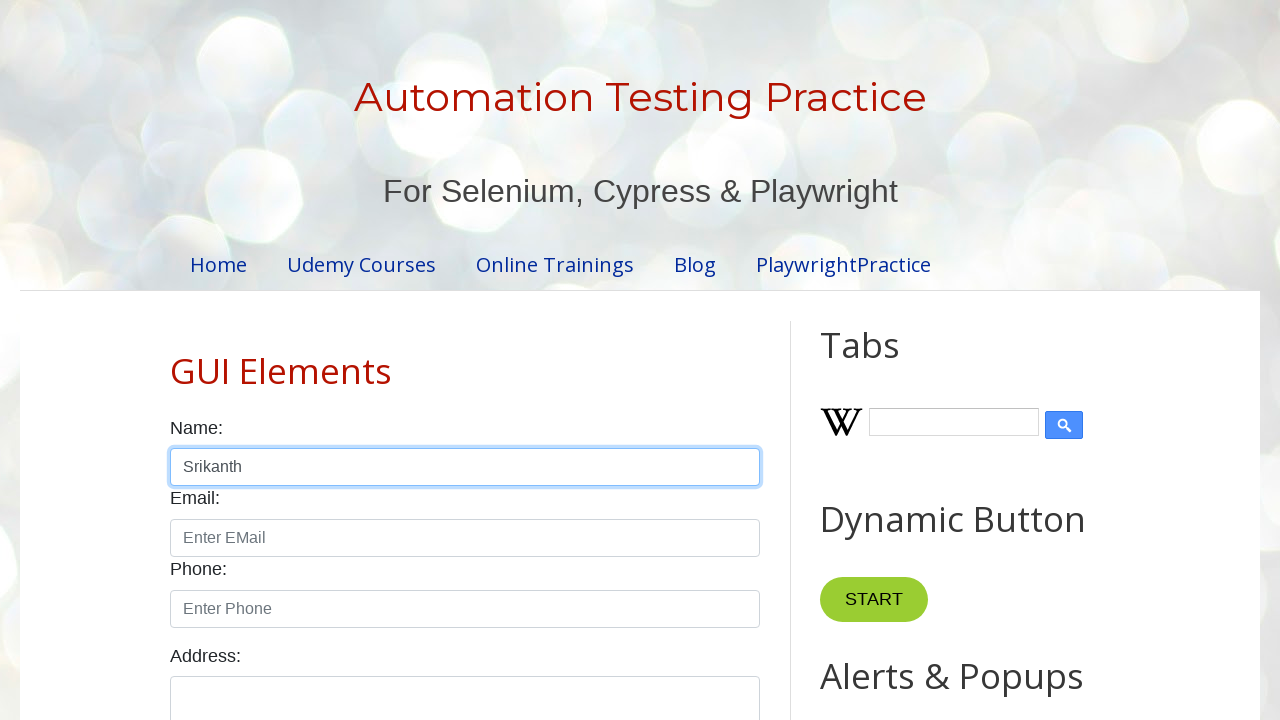

Waited 2 seconds to observe the result
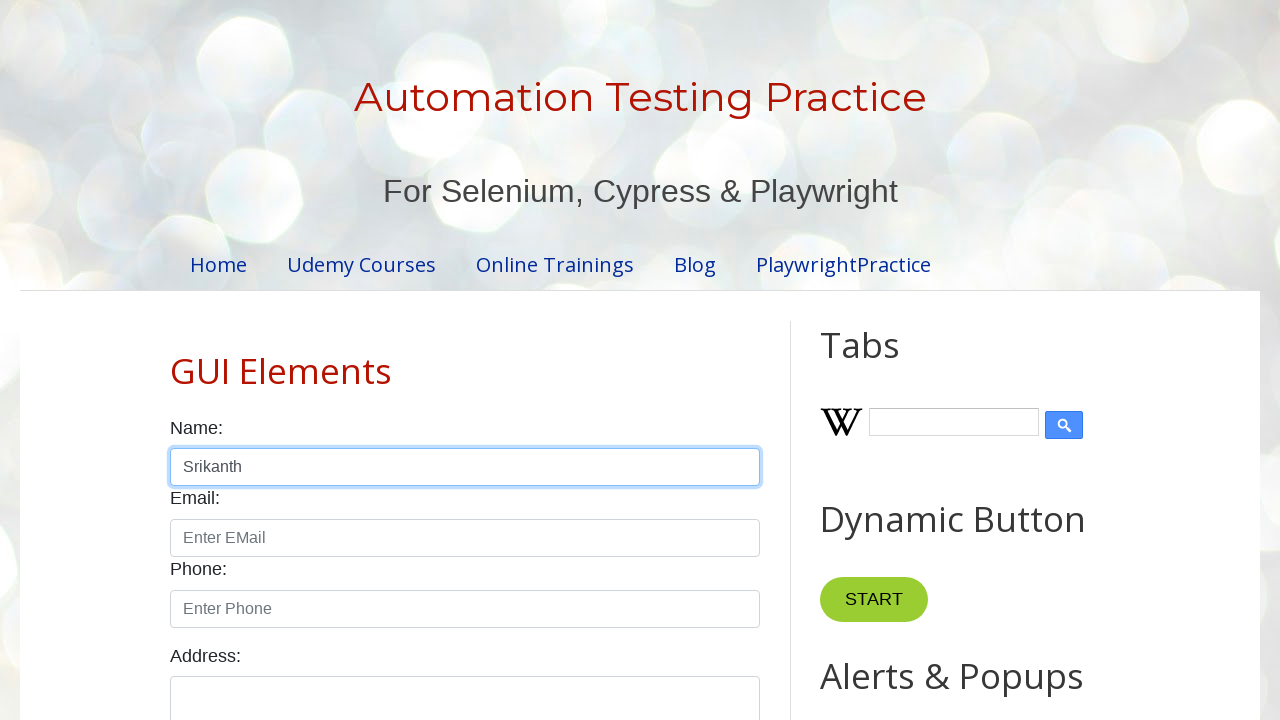

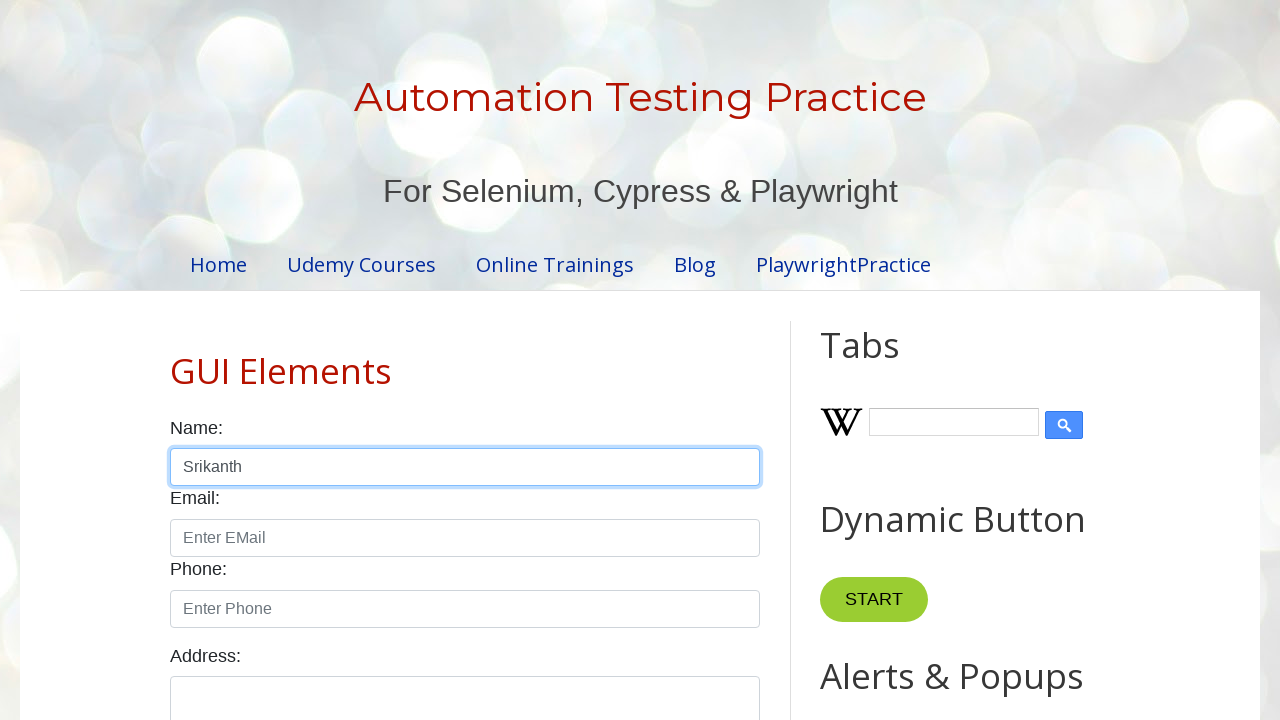